Tests JavaScript confirm dialog by clicking a button that triggers a confirm dialog and dismissing it, then verifying the result text

Starting URL: https://the-internet.herokuapp.com/javascript_alerts

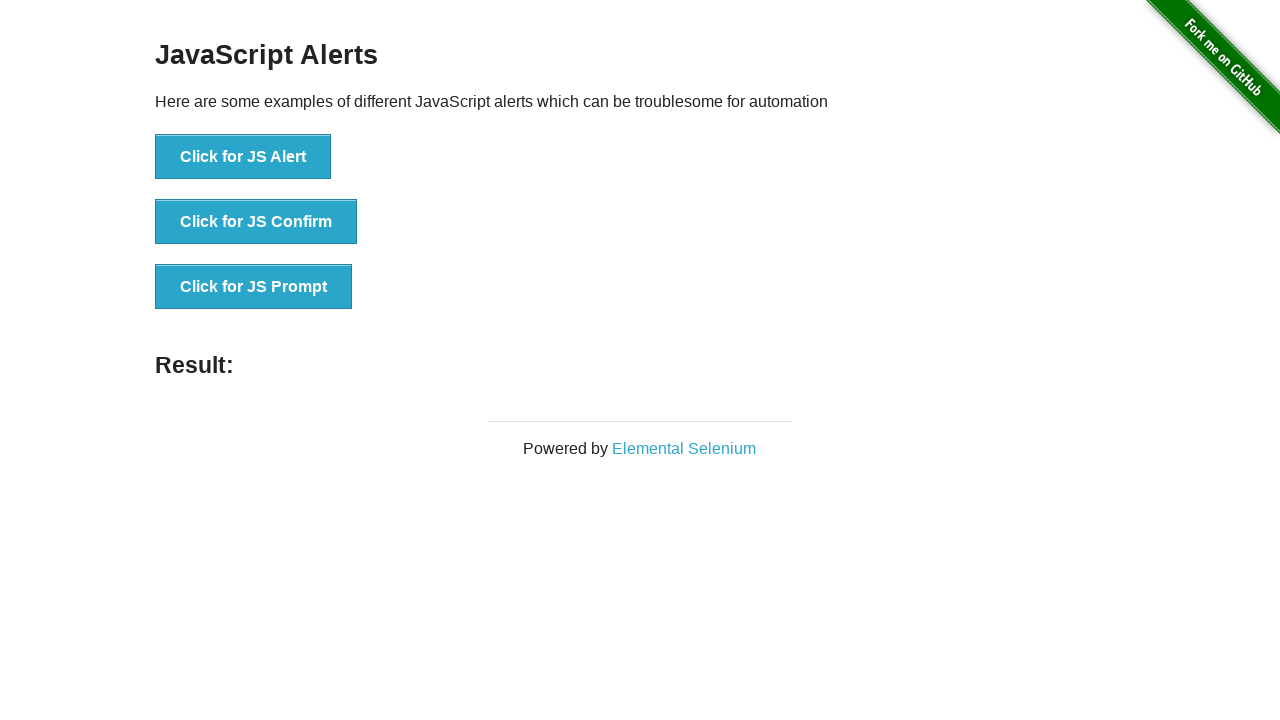

Set up dialog handler to dismiss confirm dialogs
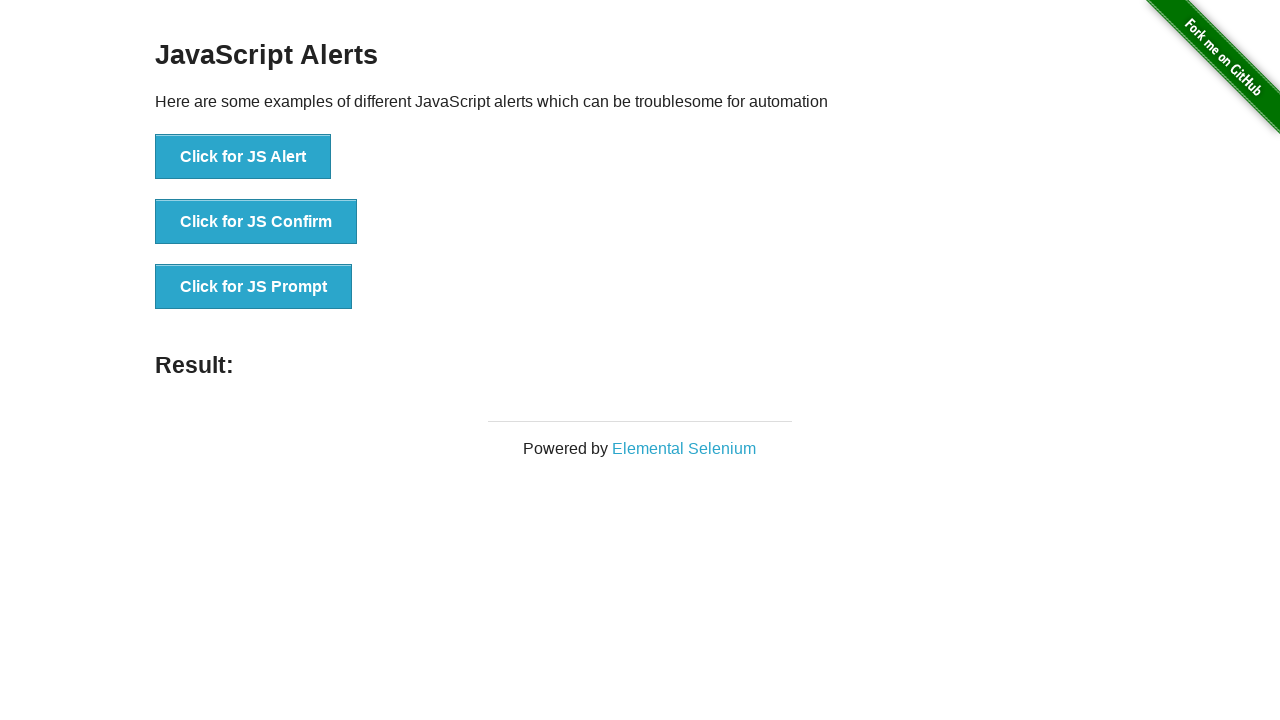

Clicked button to trigger JS Confirm dialog at (256, 222) on xpath=//button[text()='Click for JS Confirm']
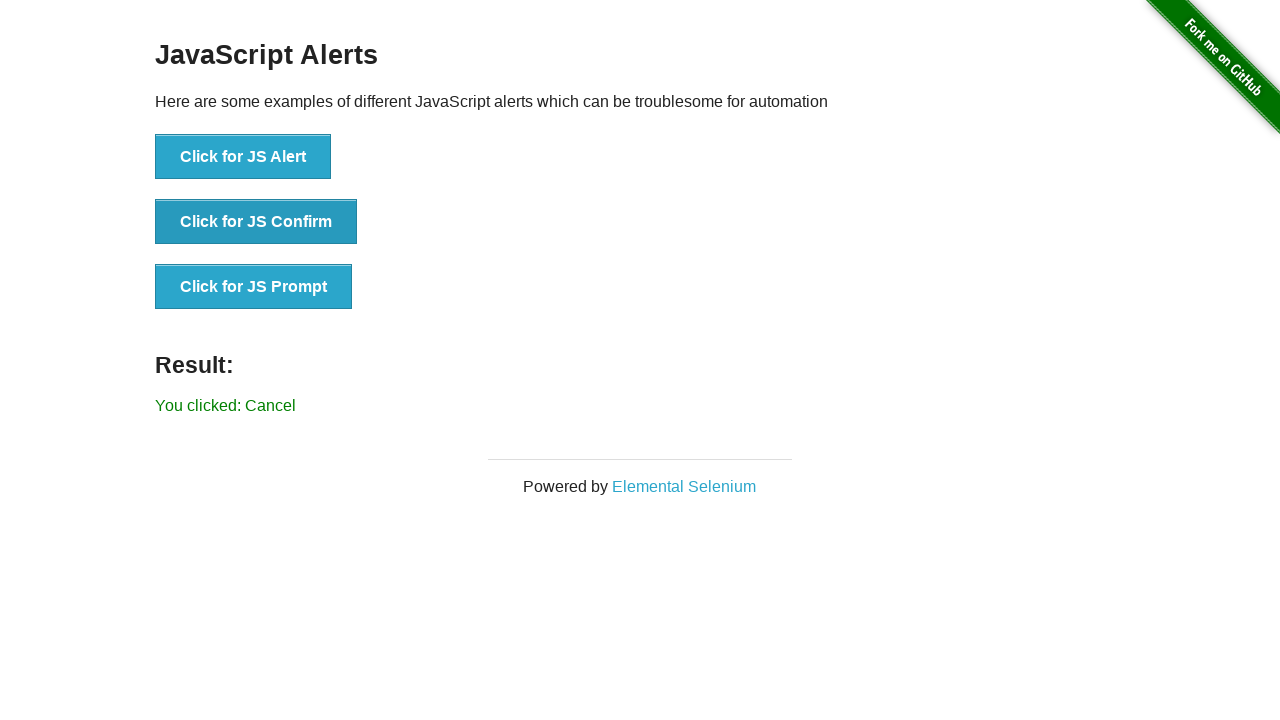

Result element appeared after dismissing confirm dialog
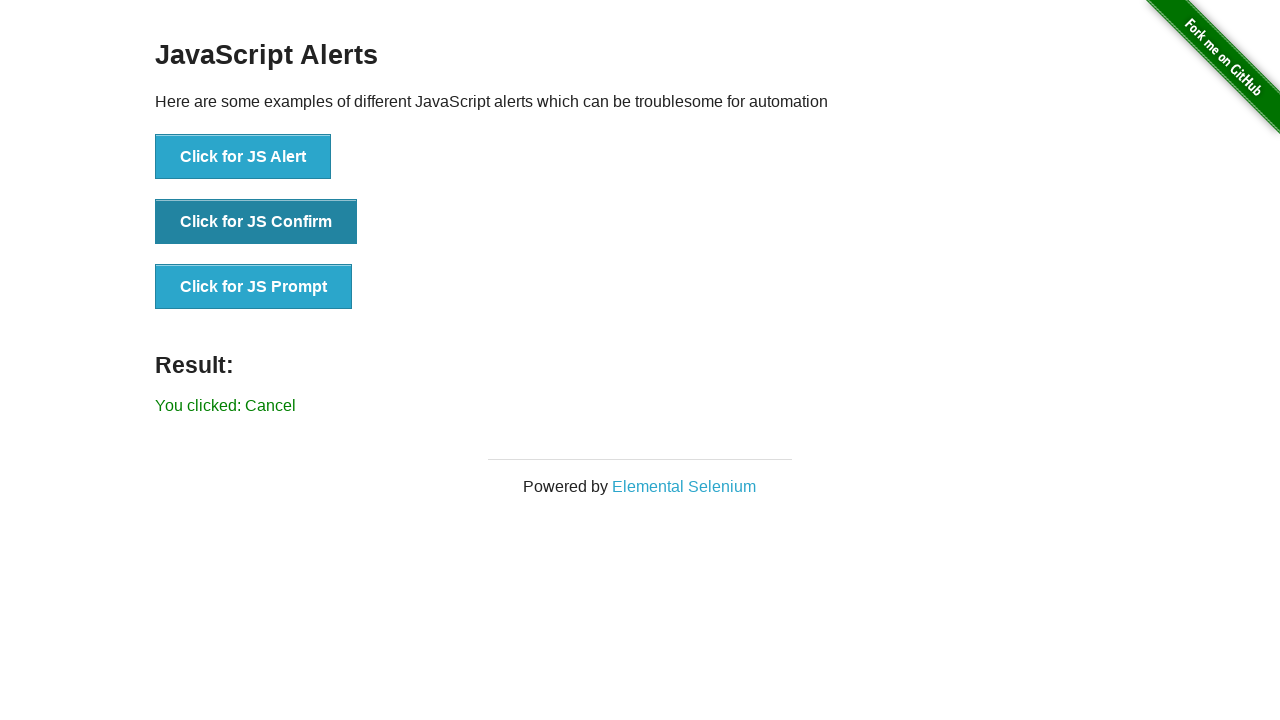

Retrieved result text: 'You clicked: Cancel'
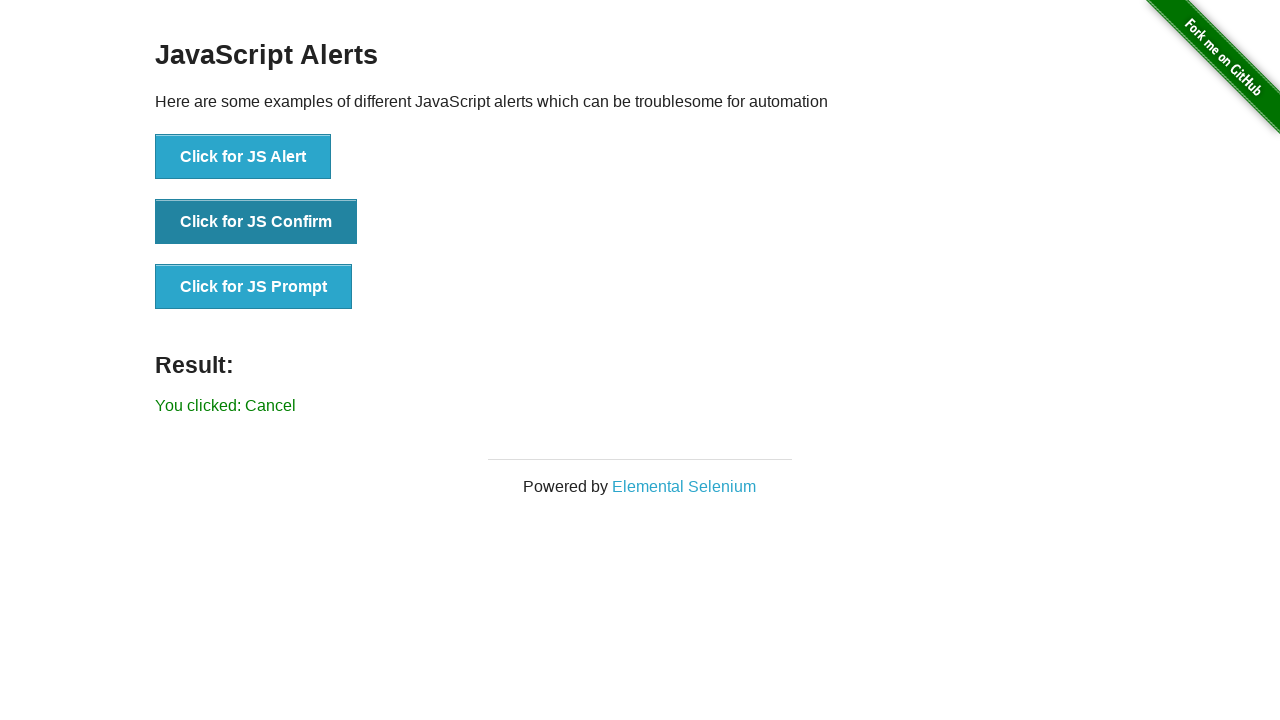

Verified result text matches expected value 'You clicked: Cancel'
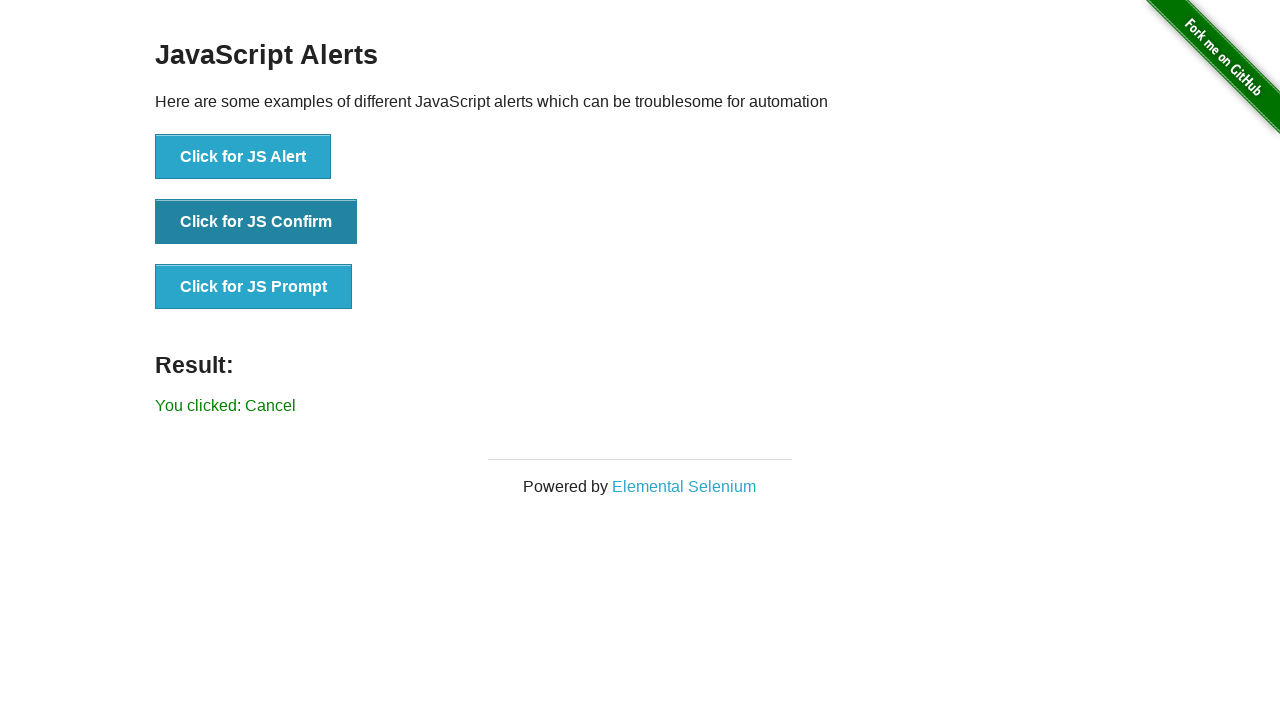

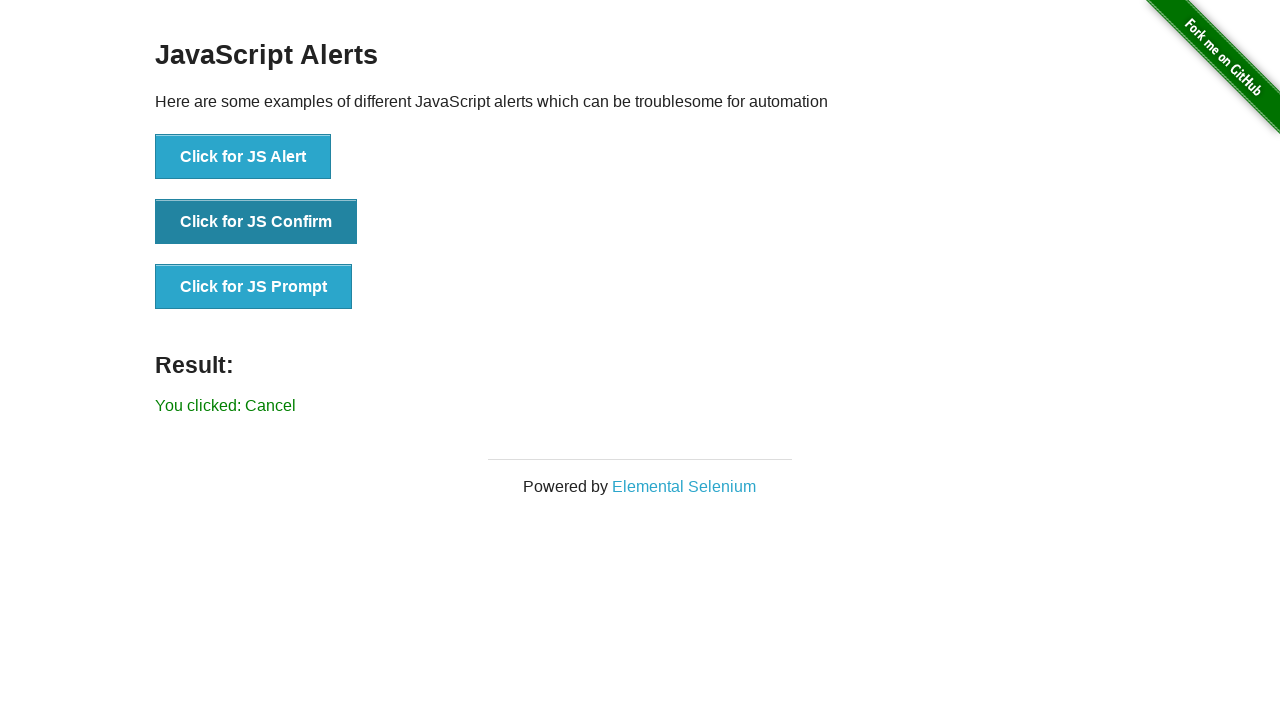